Tests e-commerce functionality by navigating to shop page, finding iPhone X product, and adding it to cart

Starting URL: https://rahulshettyacademy.com/angularpractice/

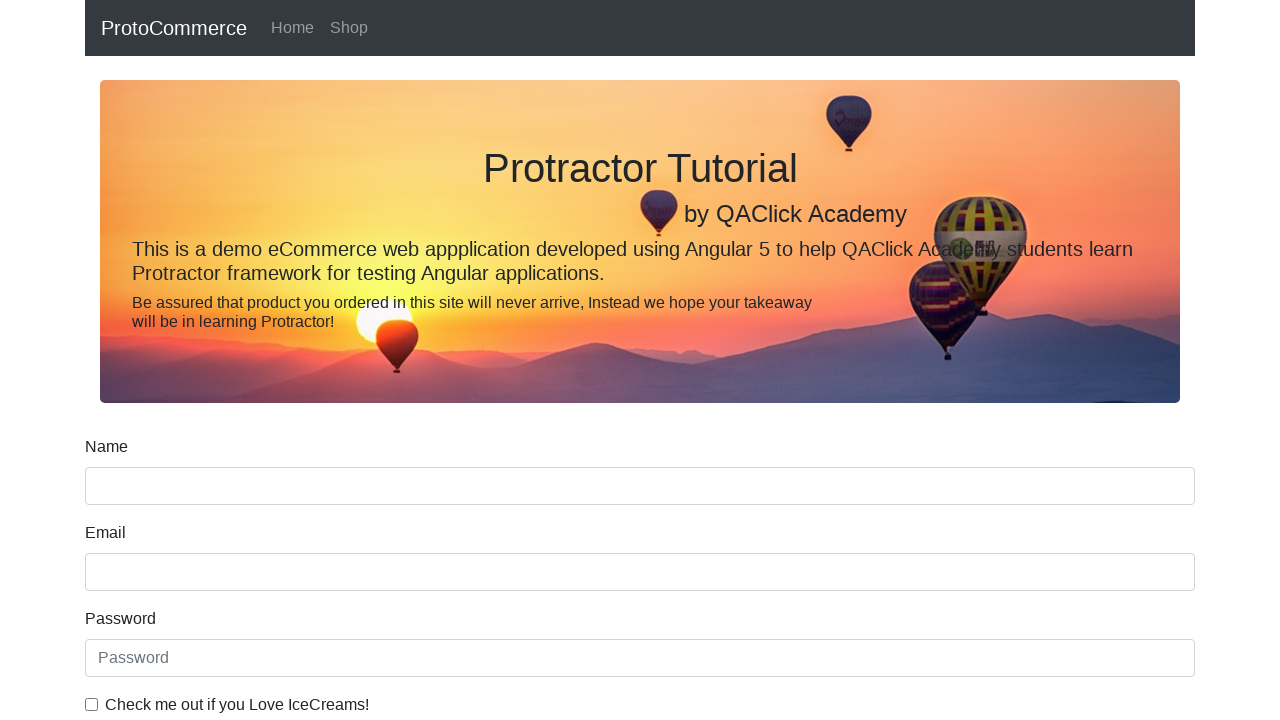

Clicked shop navigation link at (349, 28) on a[href*='shop']
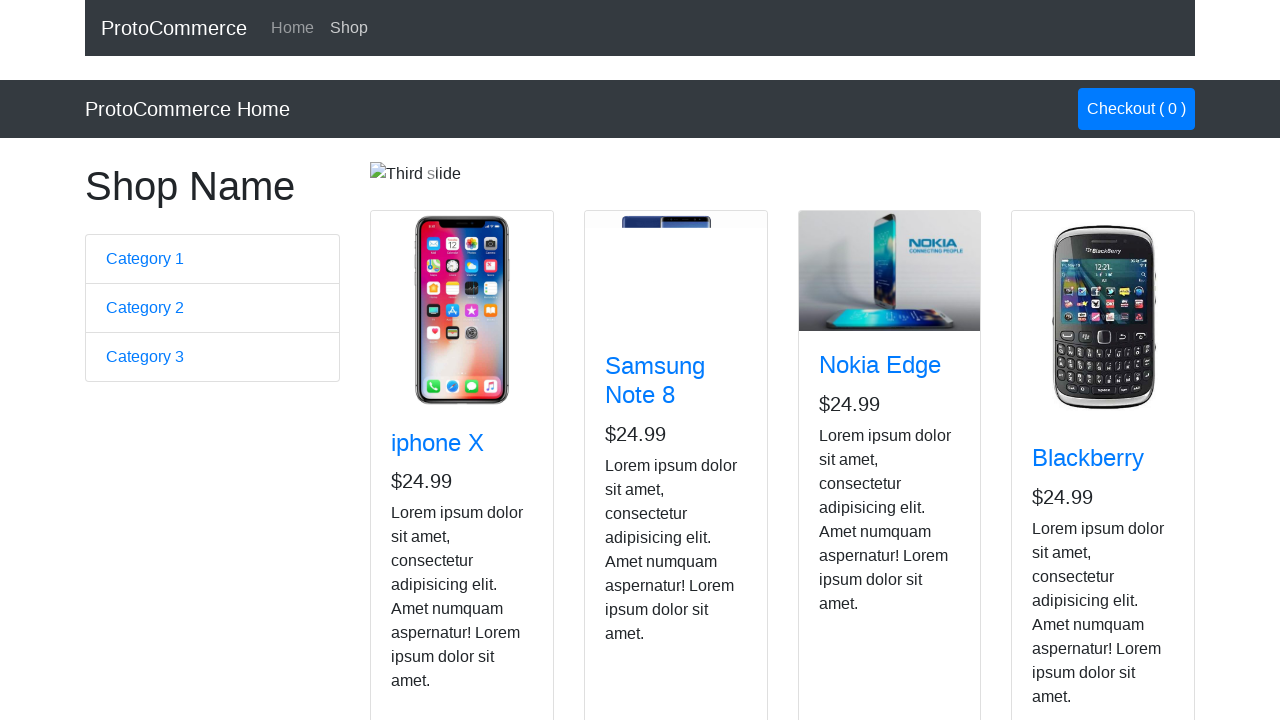

Product cards loaded on shop page
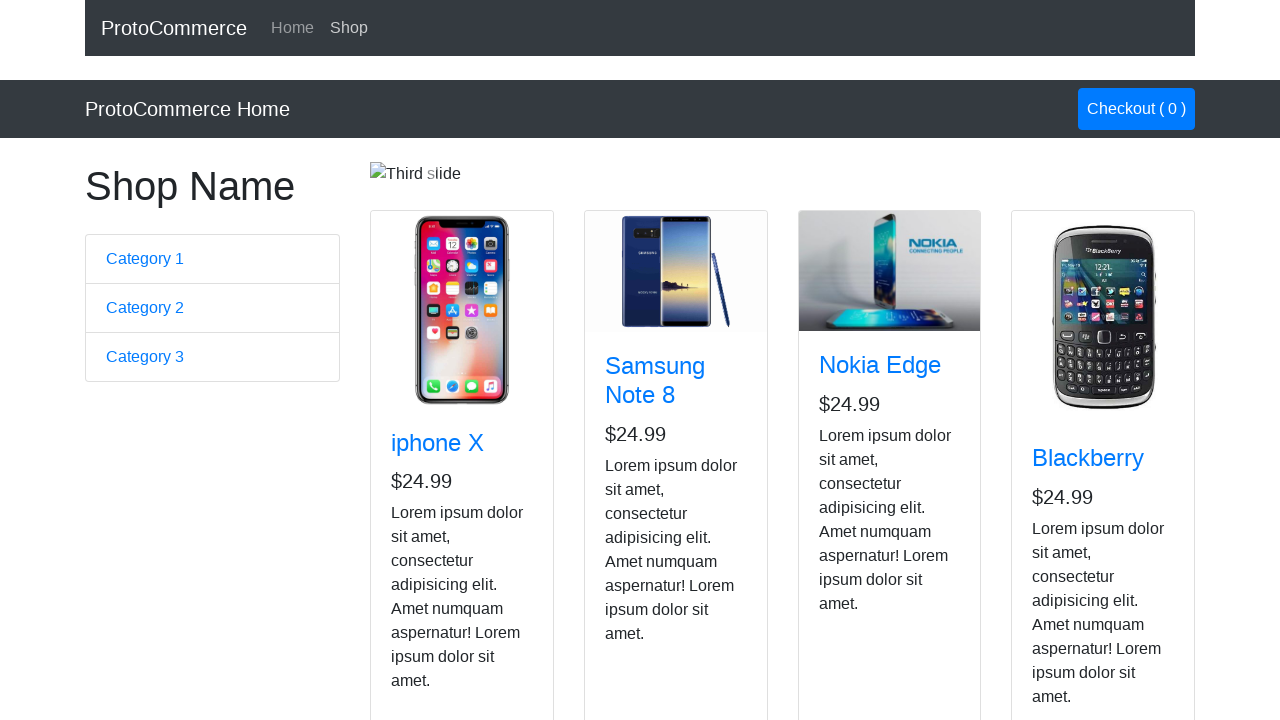

Retrieved all product cards
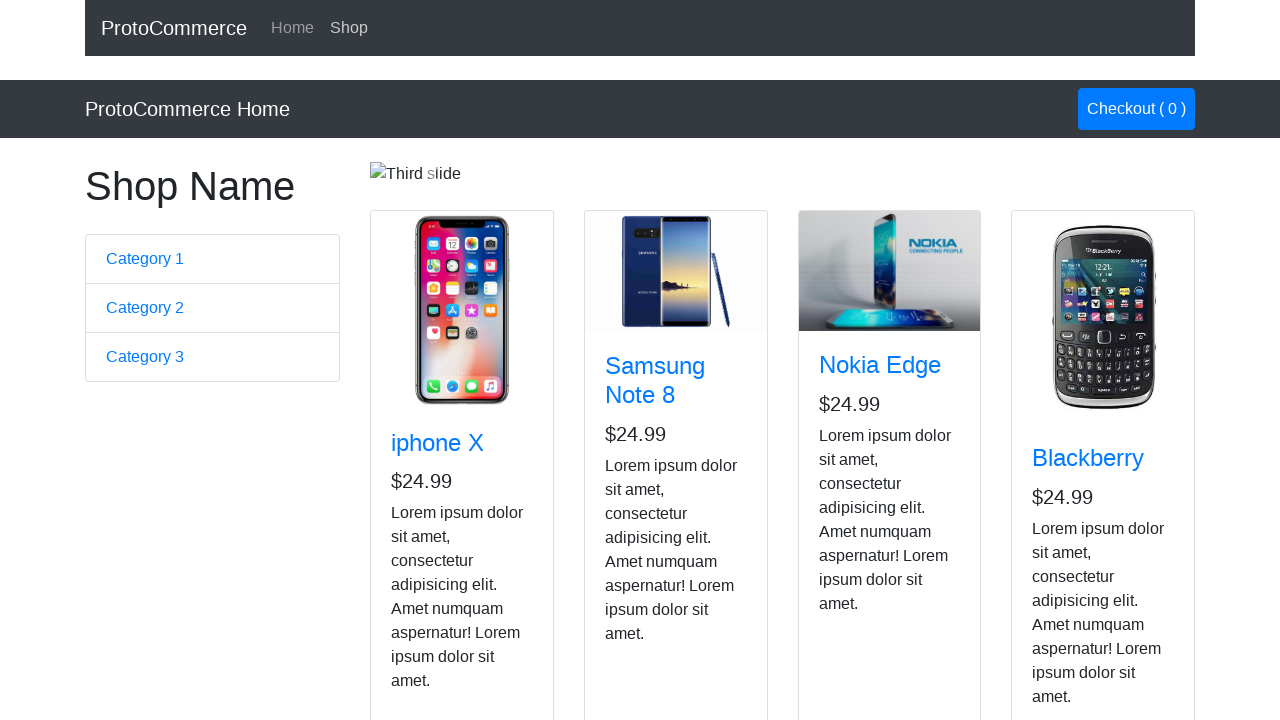

Checked product: iphone X
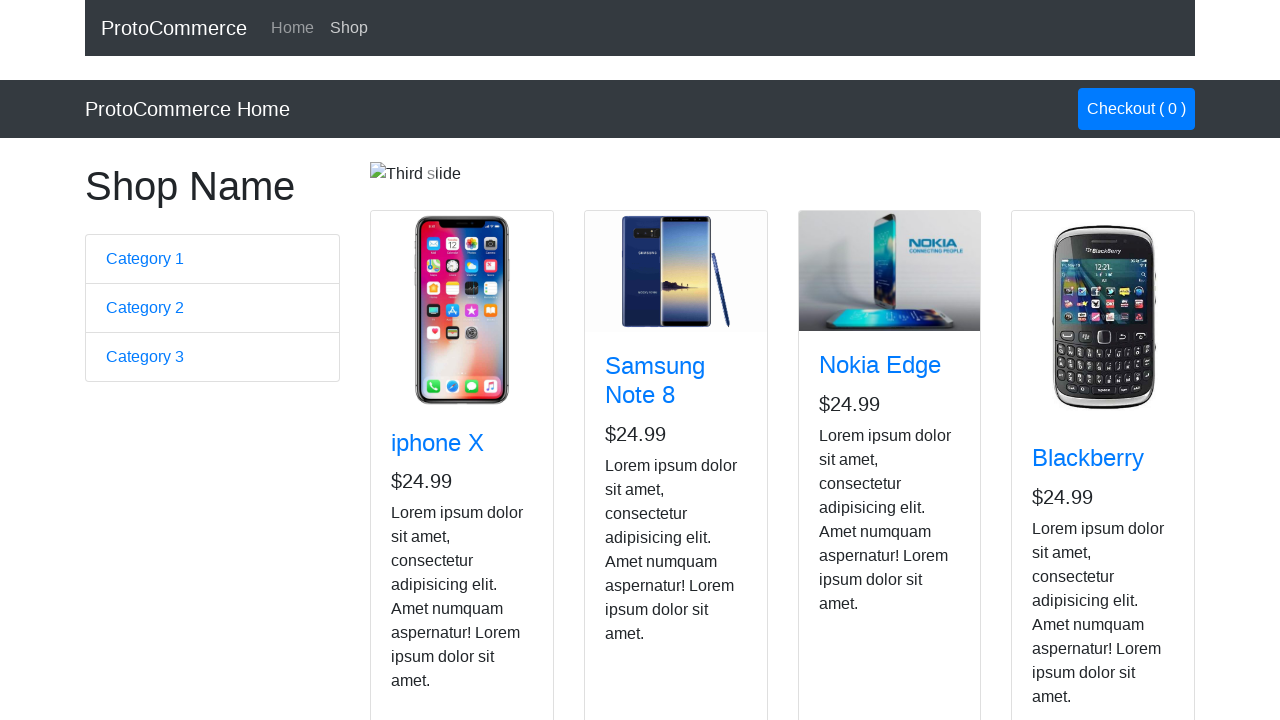

Clicked 'Add to Cart' button for iPhone X at (427, 528) on div.card.h-100 >> nth=0 >> div button
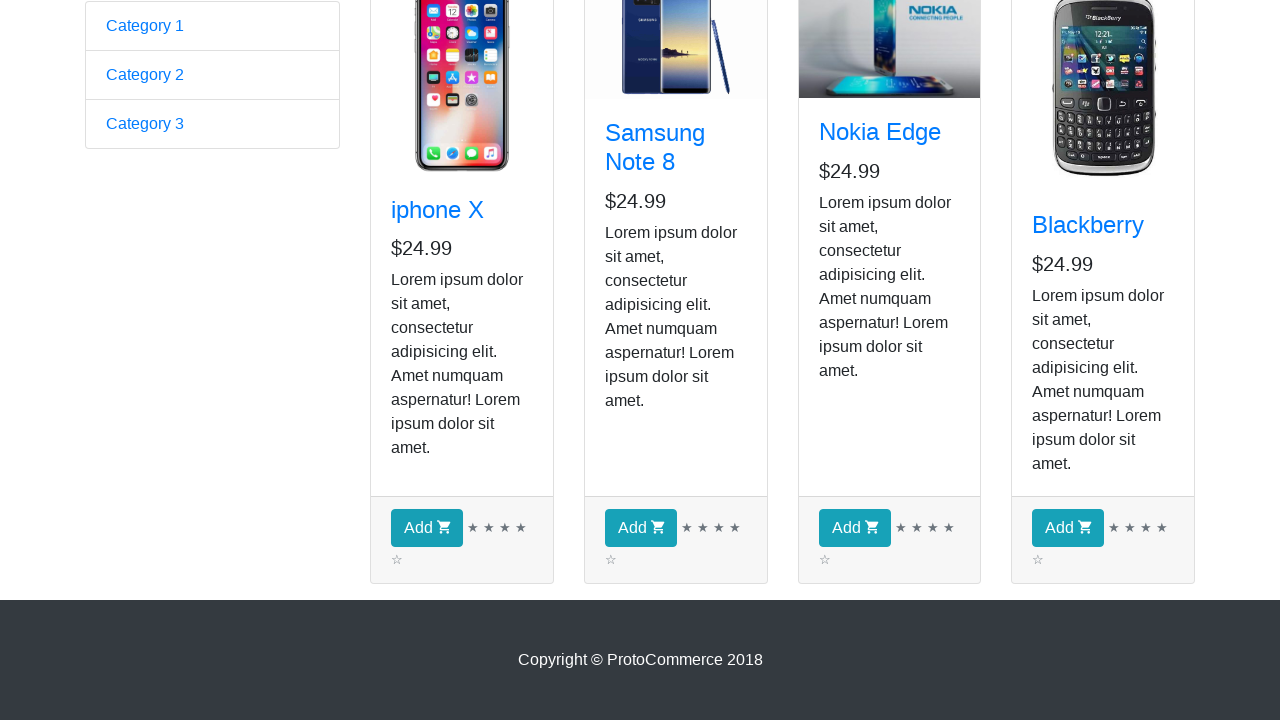

Clicked checkout/cart button at (1136, 109) on a[class*='btn-primary']
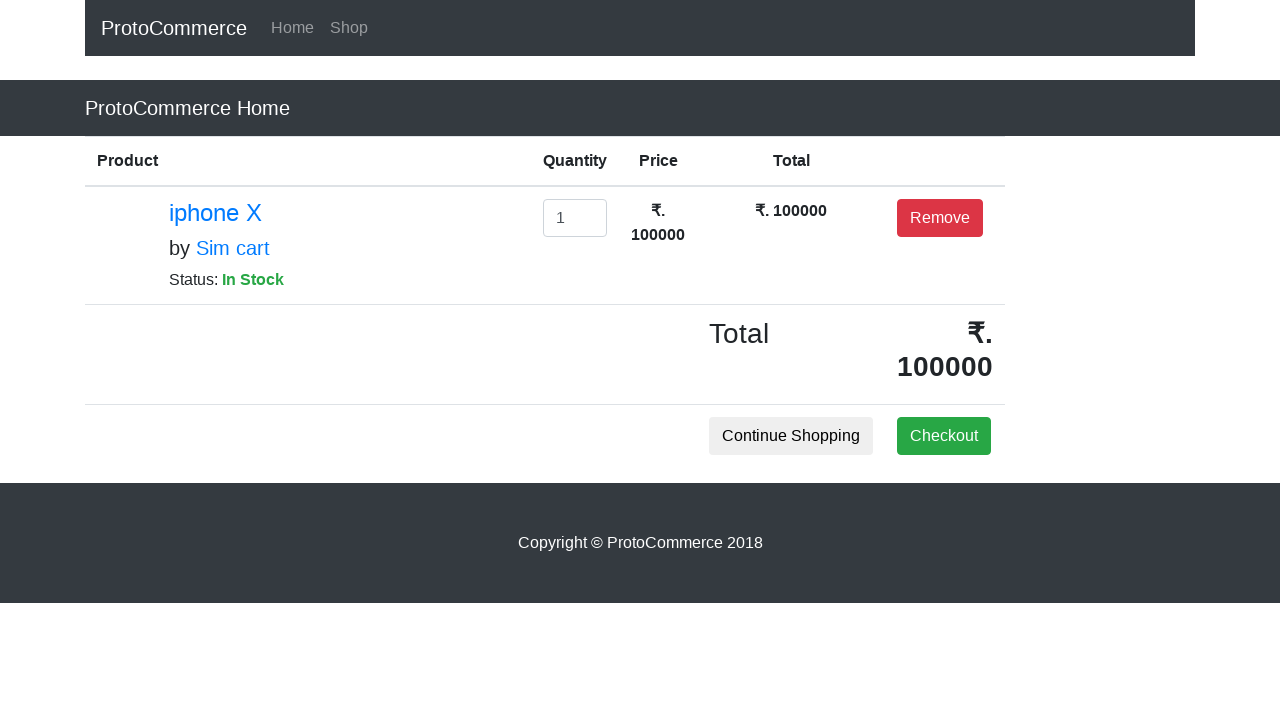

Waited for cart page to load
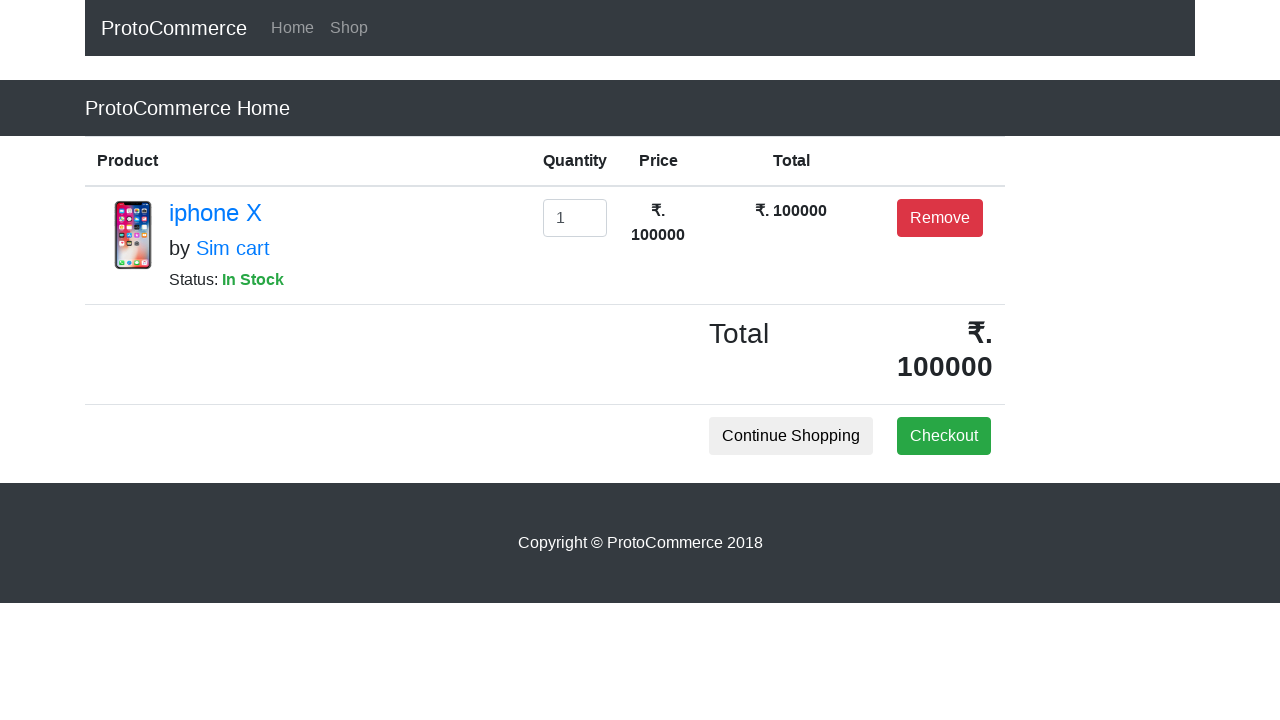

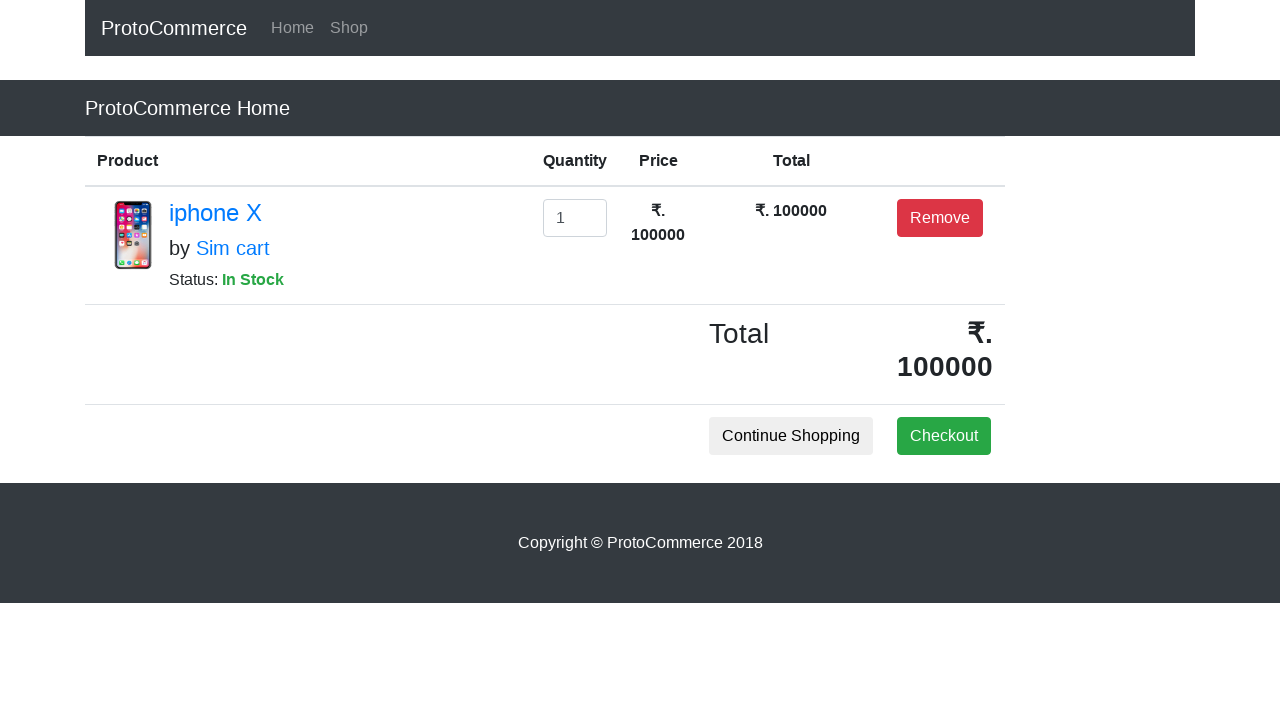